Tests clicking a button with dynamic class attribute and handling alert dialogs three times using Chrome browser

Starting URL: http://uitestingplayground.com/classattr

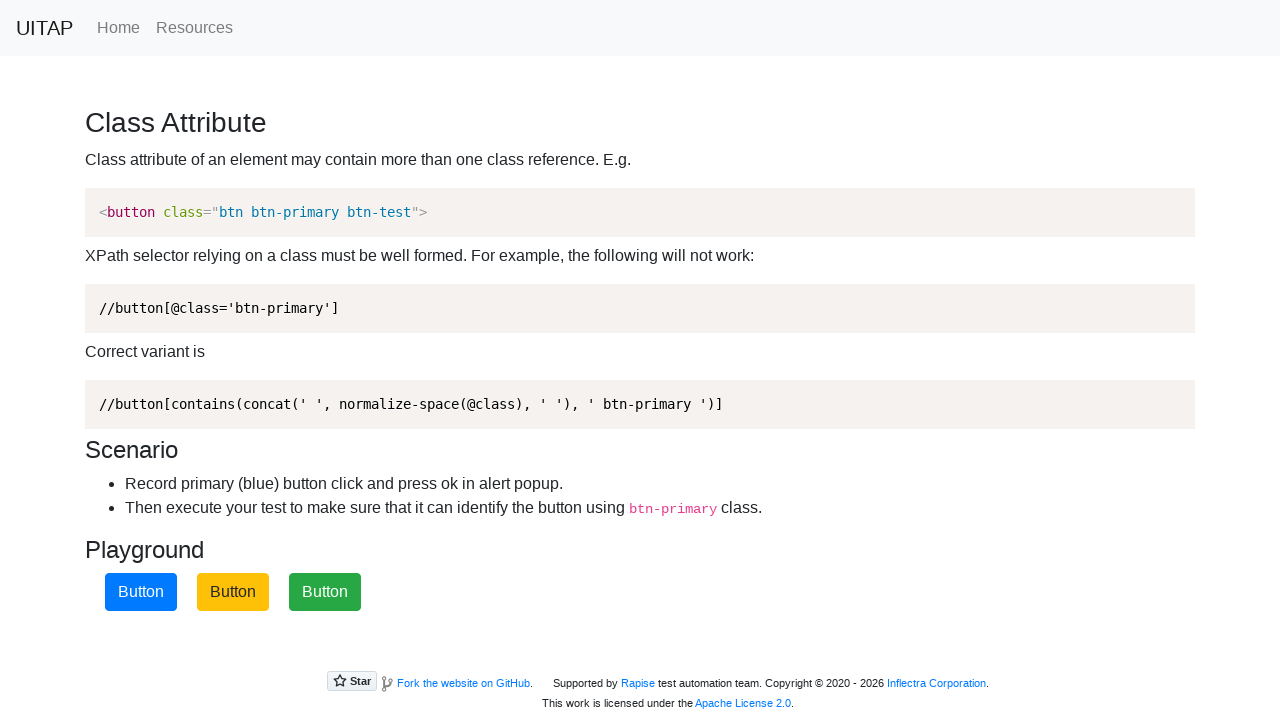

Clicked blue primary button (iteration 1) at (141, 592) on button.btn-primary
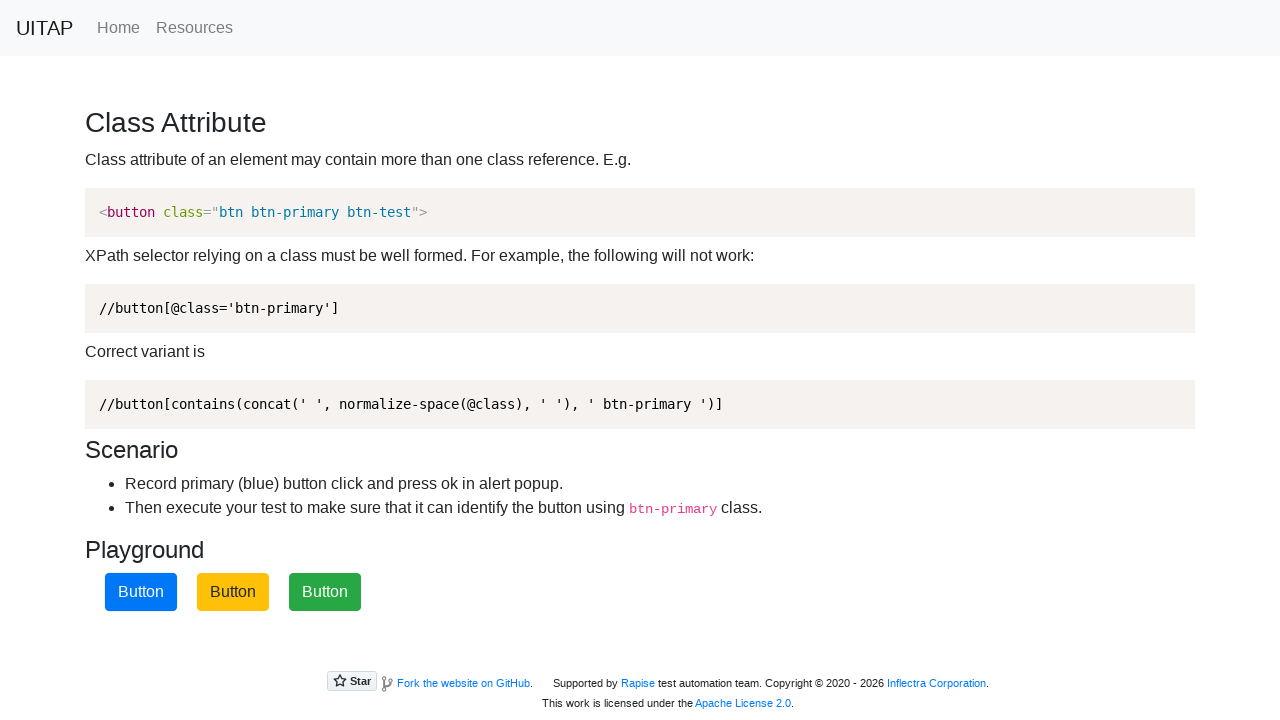

Set up alert dialog handler and accepted alert (iteration 1)
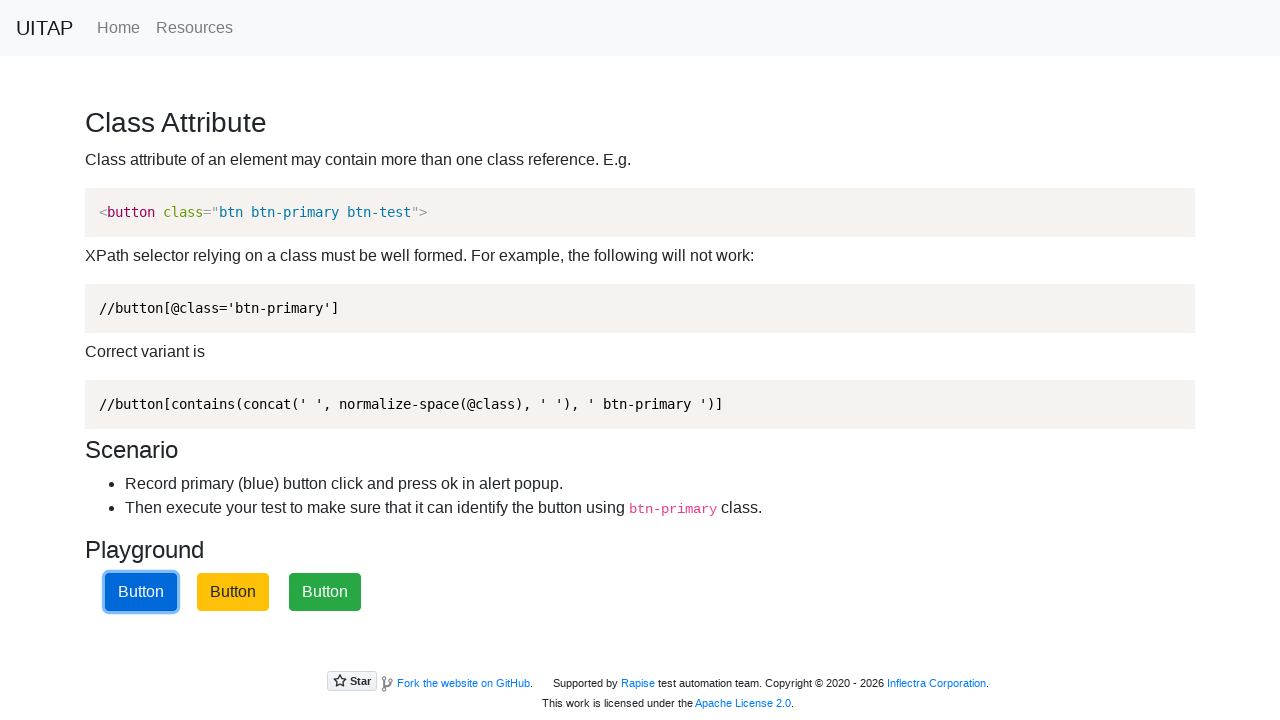

Clicked blue primary button (iteration 2) at (141, 592) on button.btn-primary
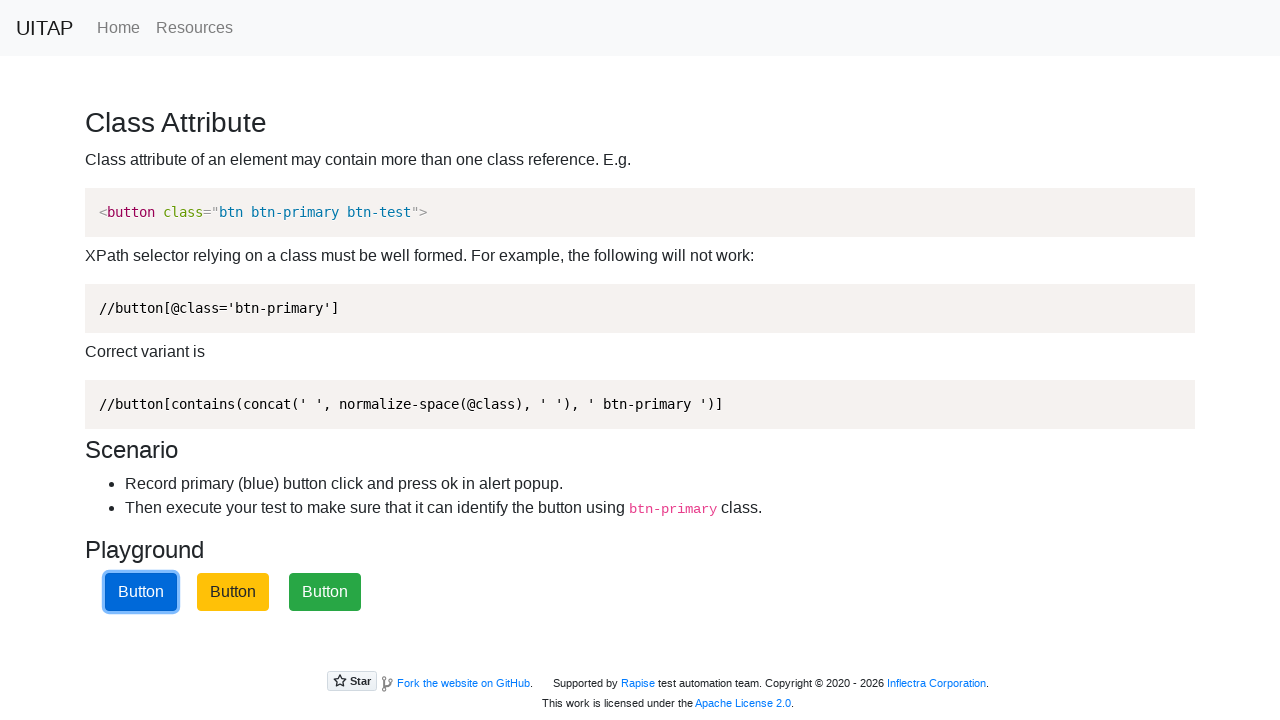

Set up alert dialog handler and accepted alert (iteration 2)
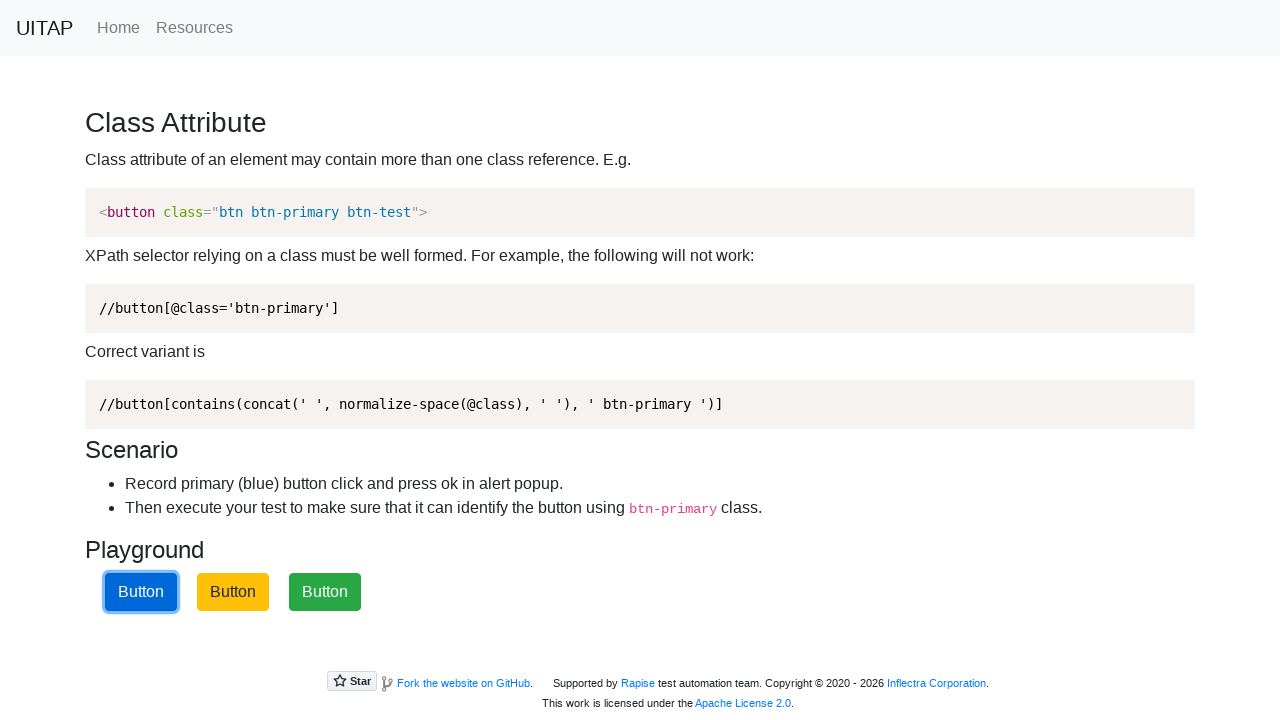

Clicked blue primary button (iteration 3) at (141, 592) on button.btn-primary
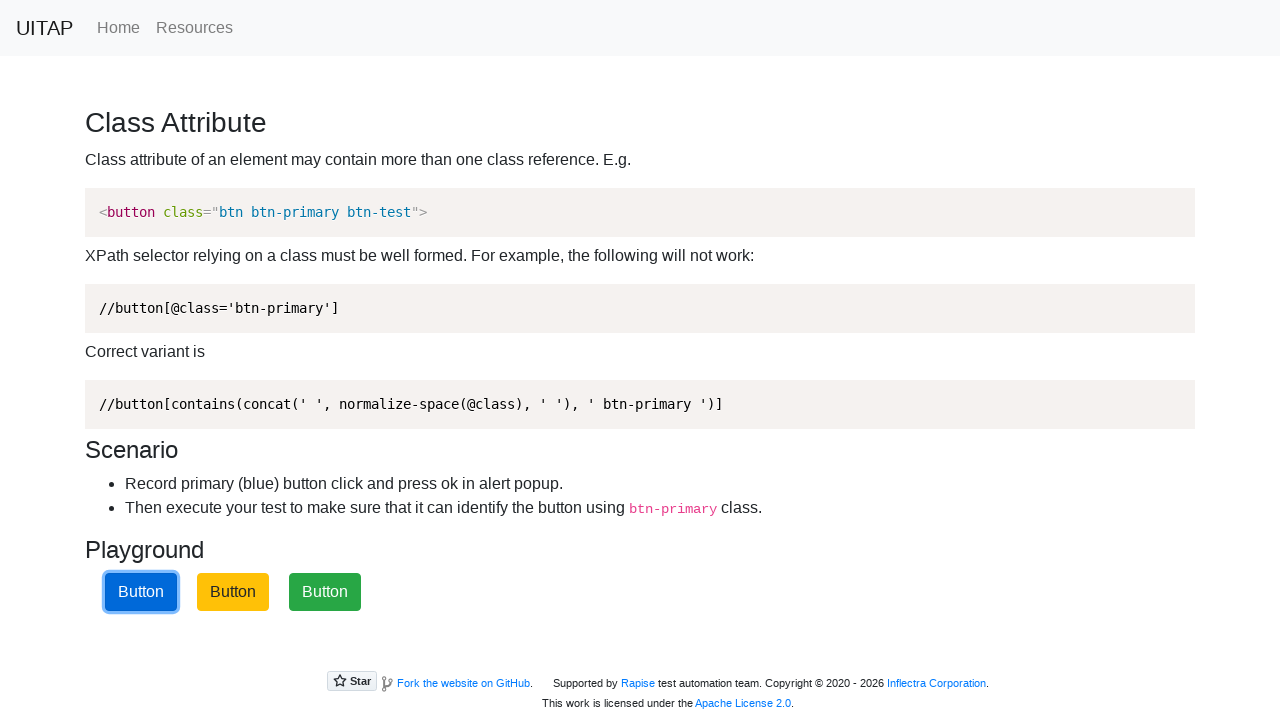

Set up alert dialog handler and accepted alert (iteration 3)
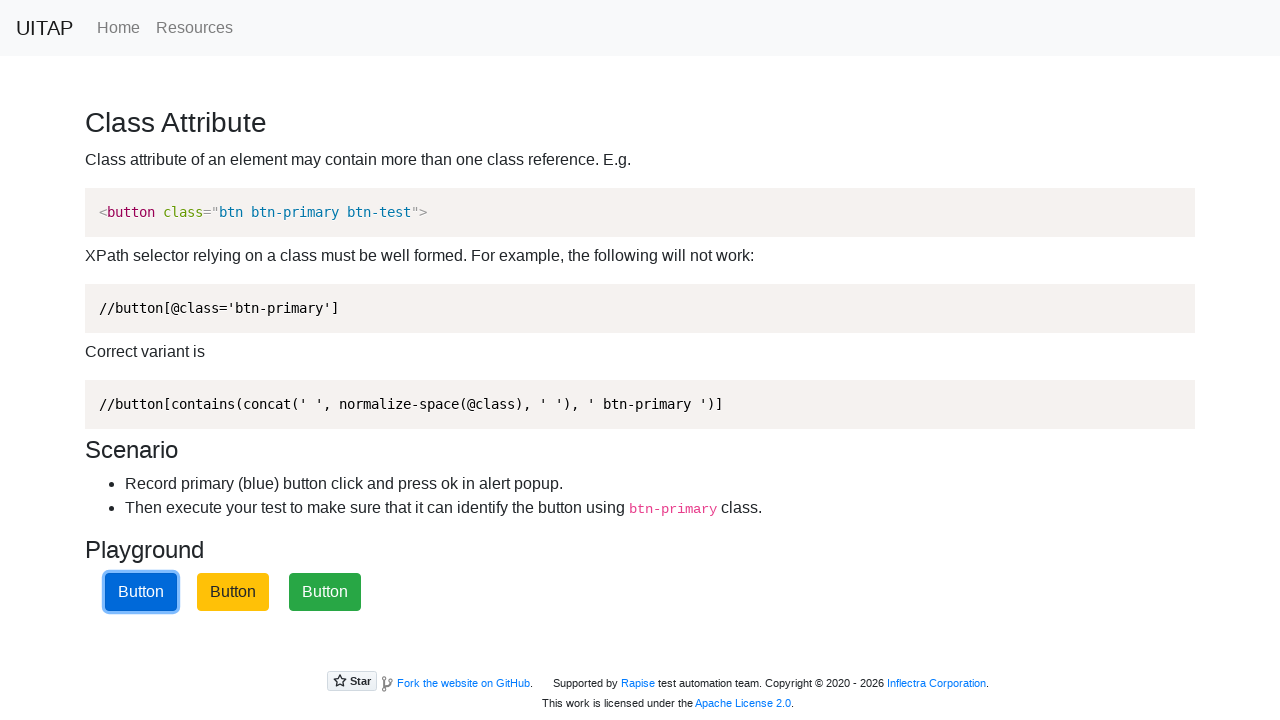

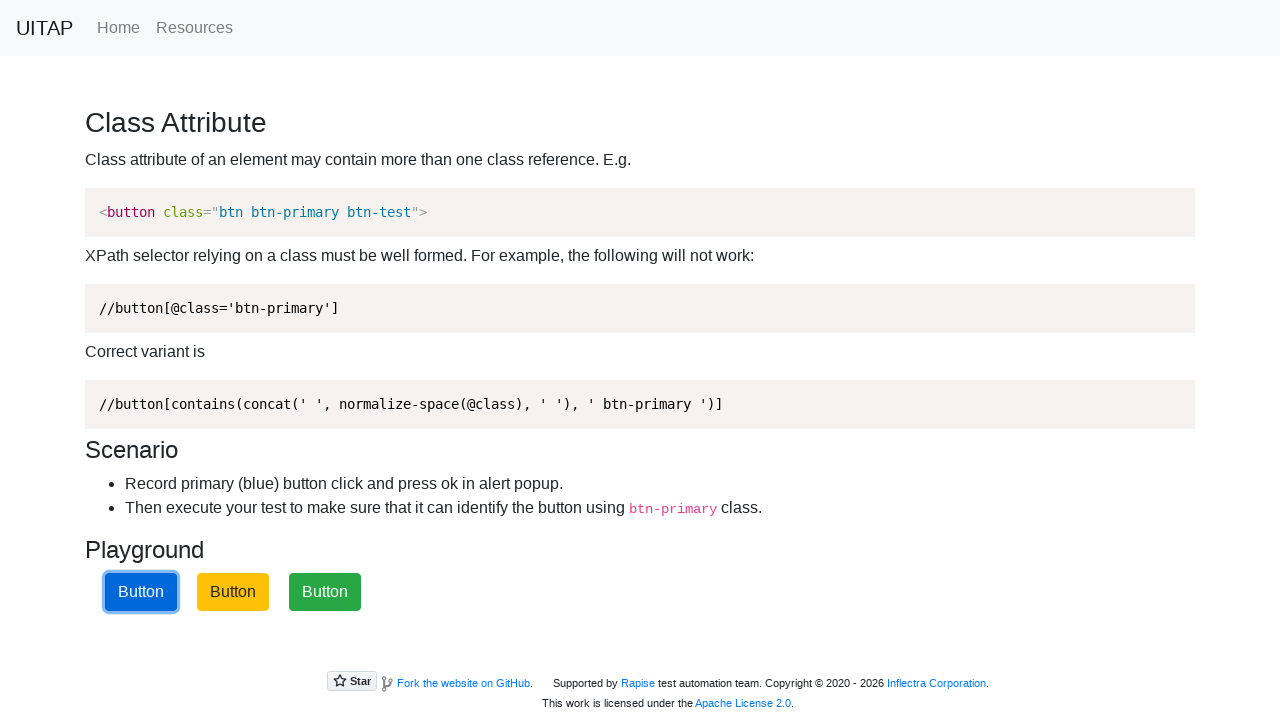